Tests various UI elements on an automation practice page including radio buttons, checkboxes, and show/hide functionality

Starting URL: https://rahulshettyacademy.com/AutomationPractice

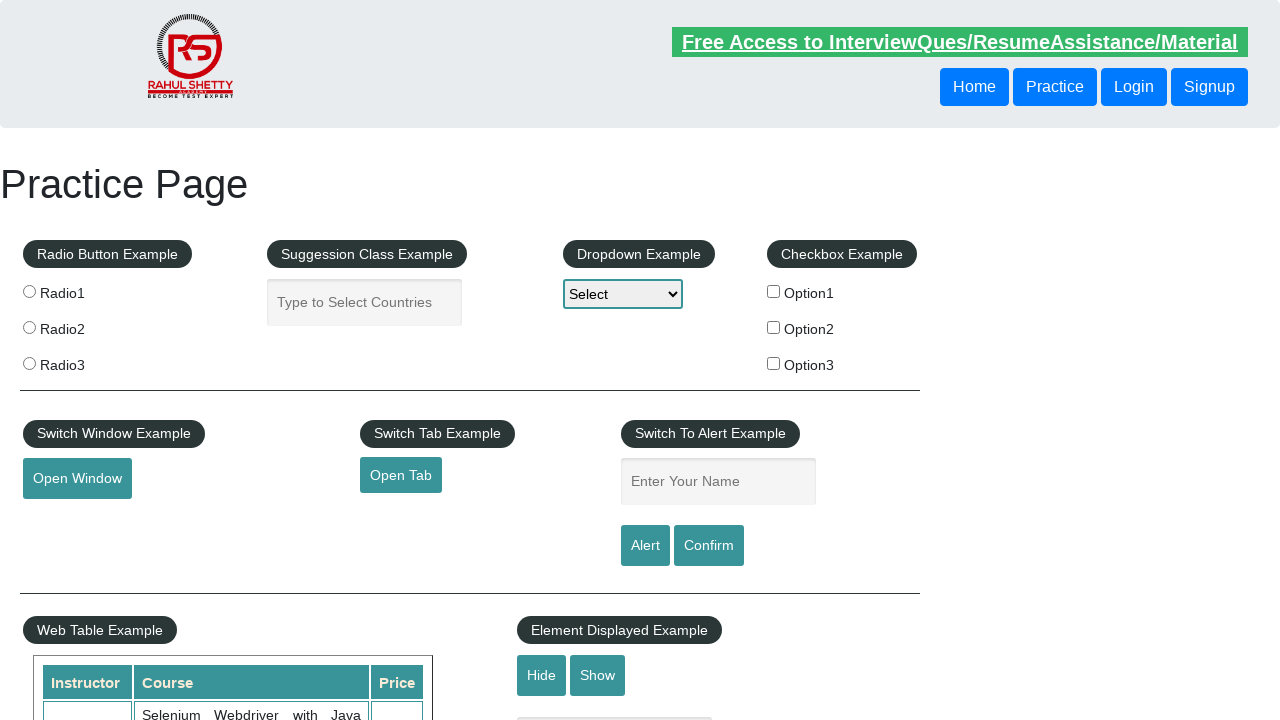

Clicked the third radio button at (29, 363) on .radioButton >> nth=2
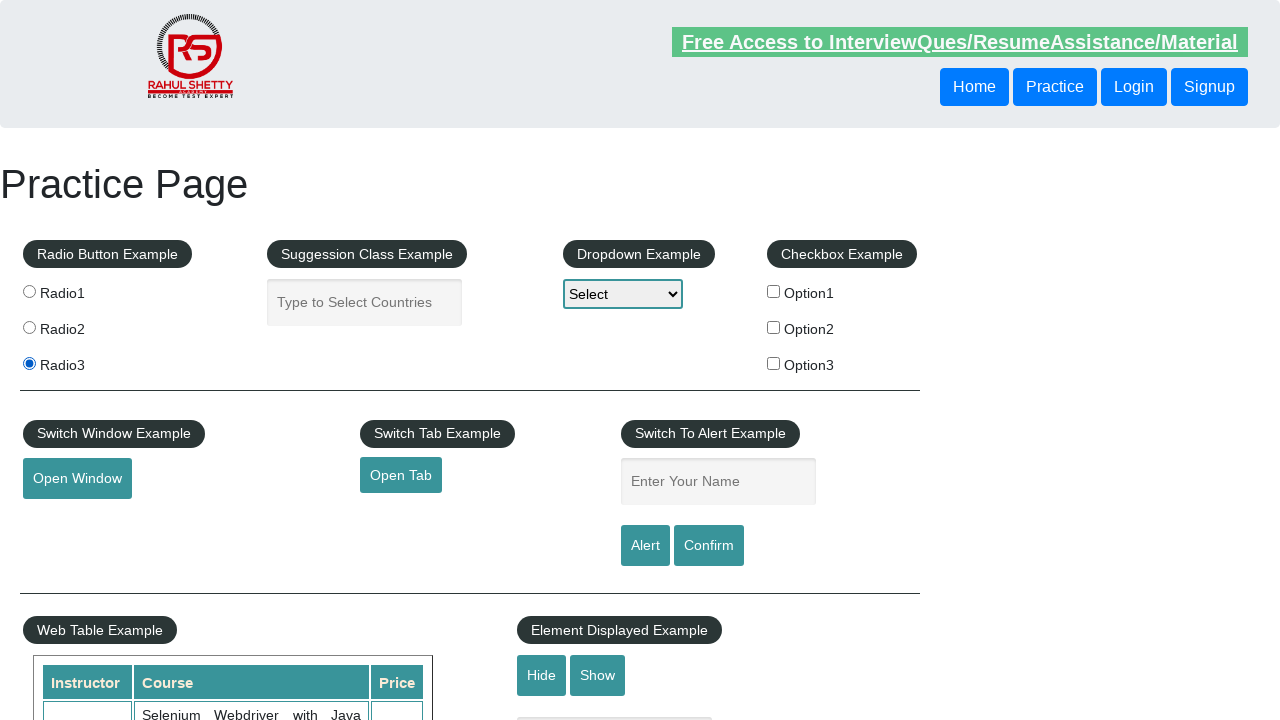

Clicked checkbox with value='option2' at (774, 327) on xpath=//input[@type='checkbox'] >> nth=1
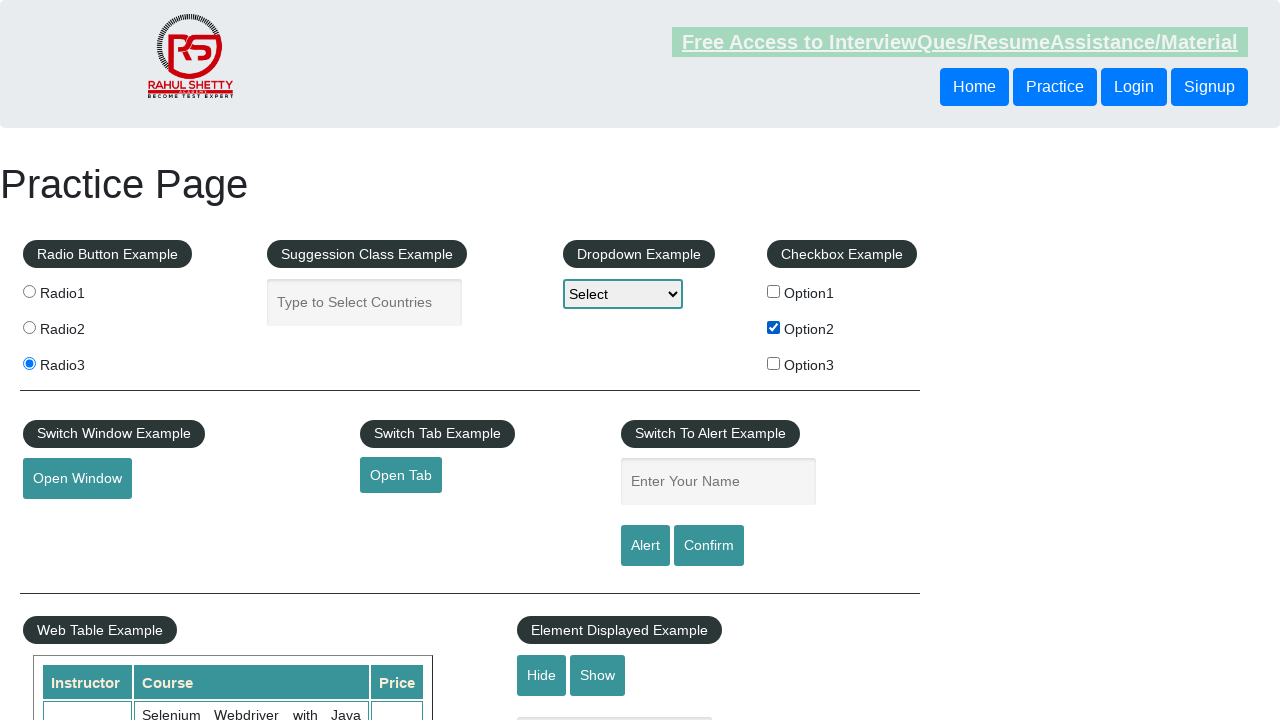

Verified text box is visible
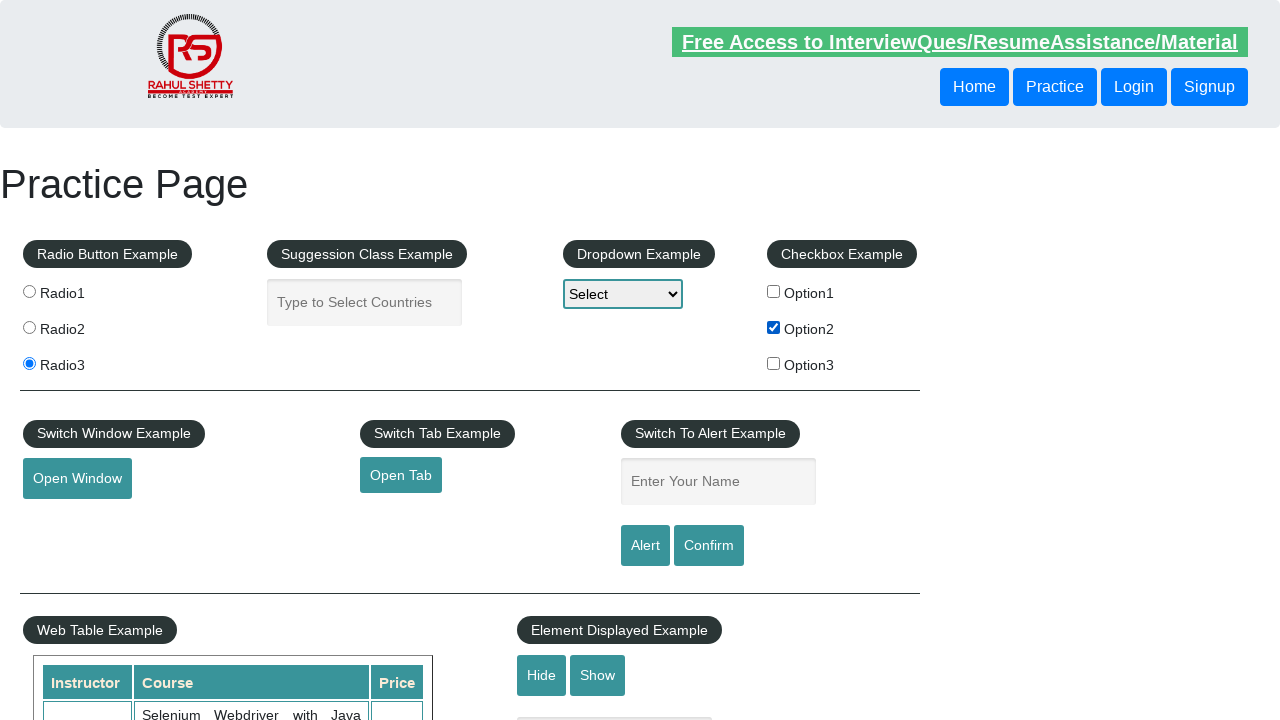

Clicked hide button to hide the text box at (542, 675) on #hide-textbox
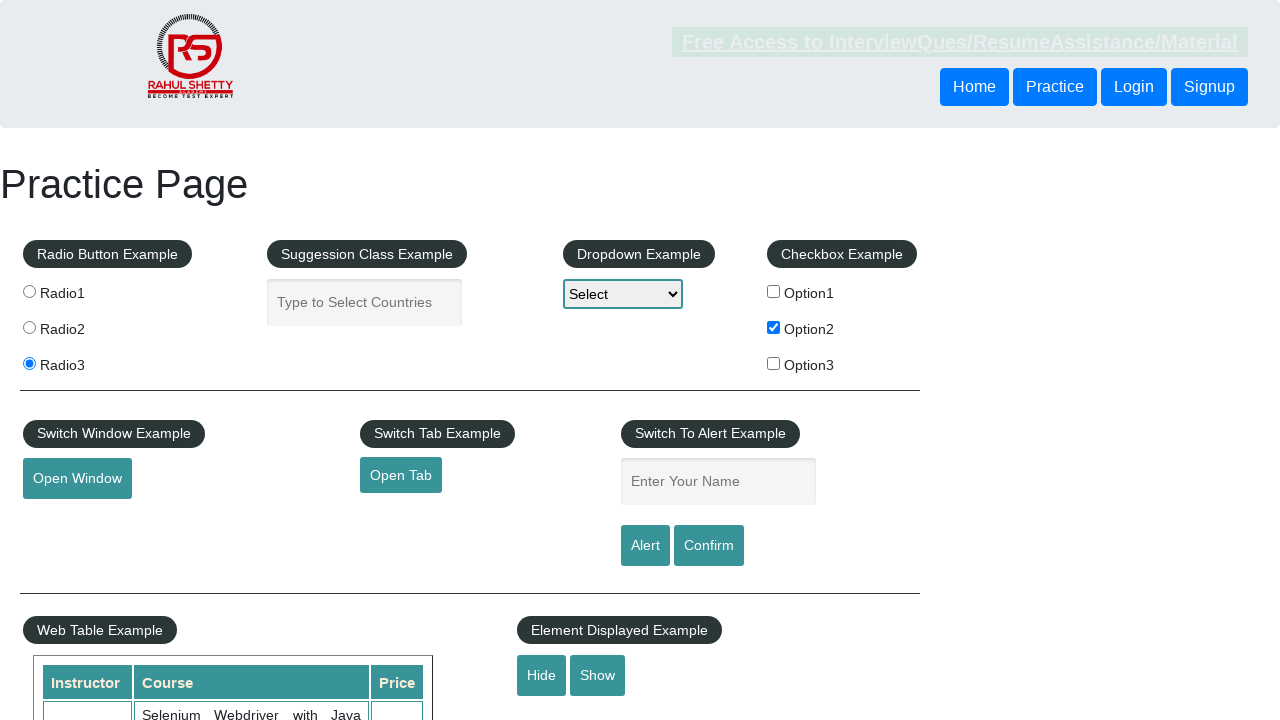

Verified text box is now hidden
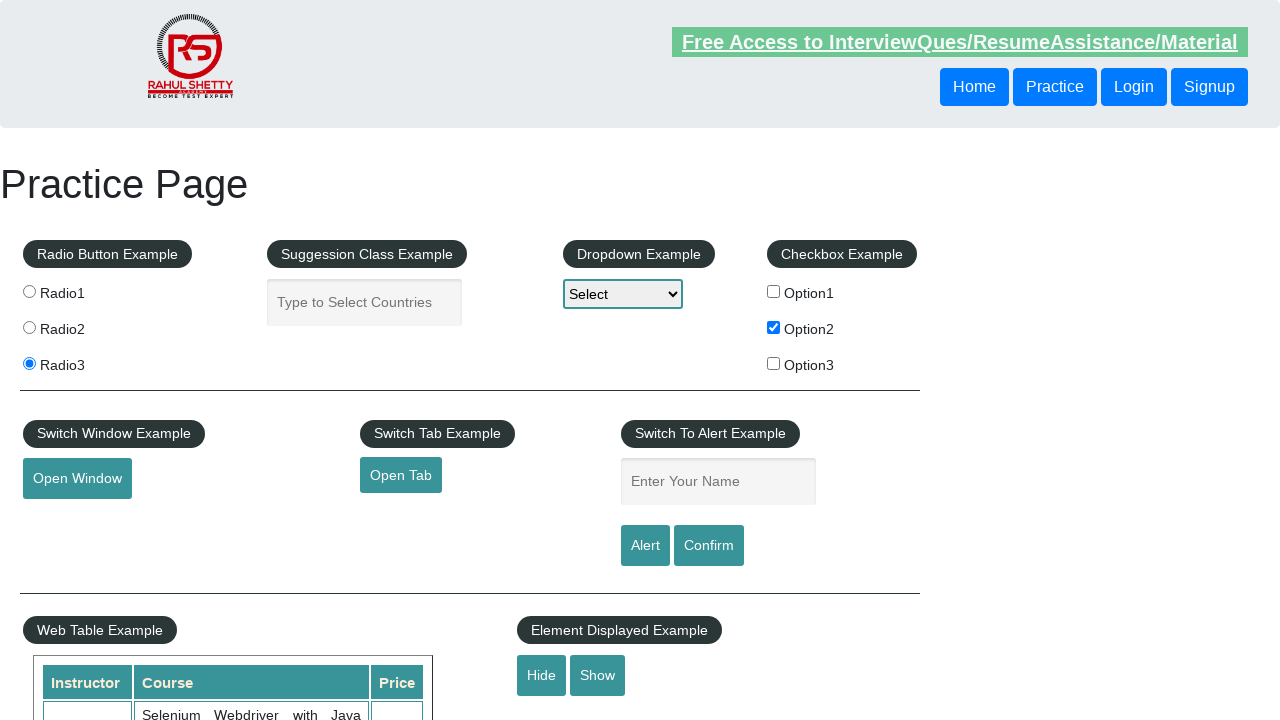

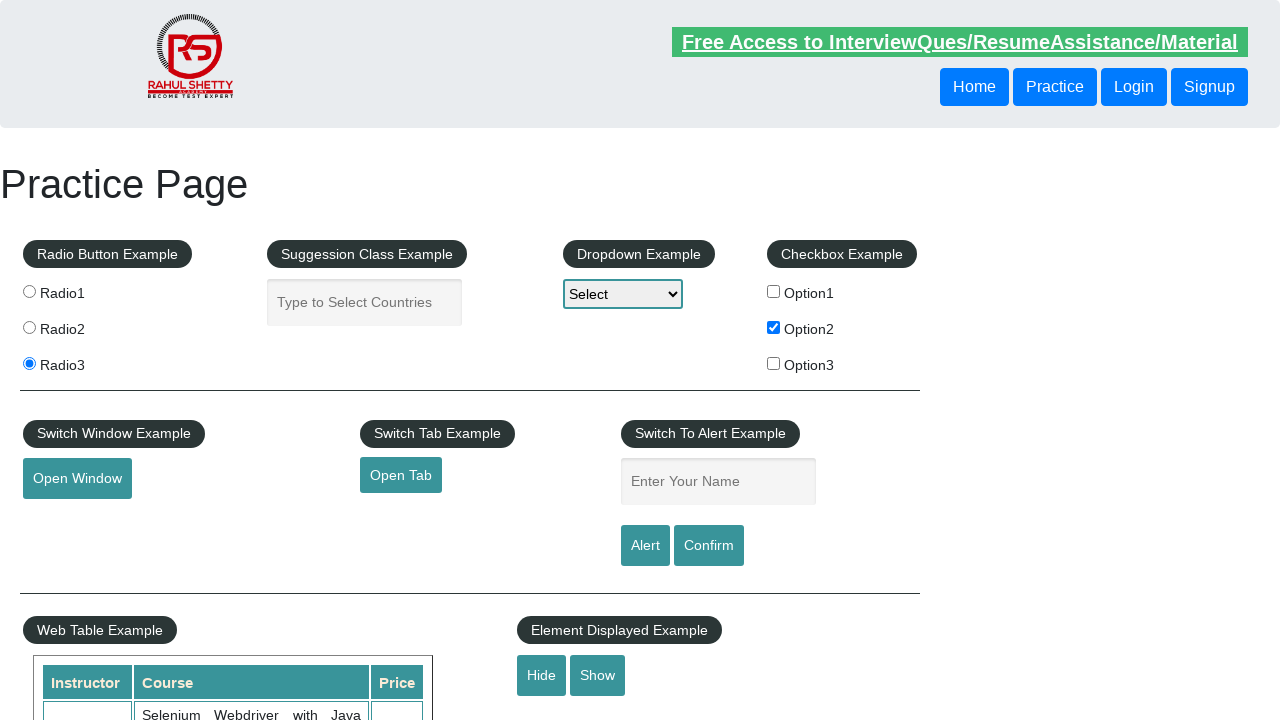